Tests dropdown selection functionality by selecting currency options using different methods (by index, visible text, and value)

Starting URL: https://rahulshettyacademy.com/dropdownsPractise/

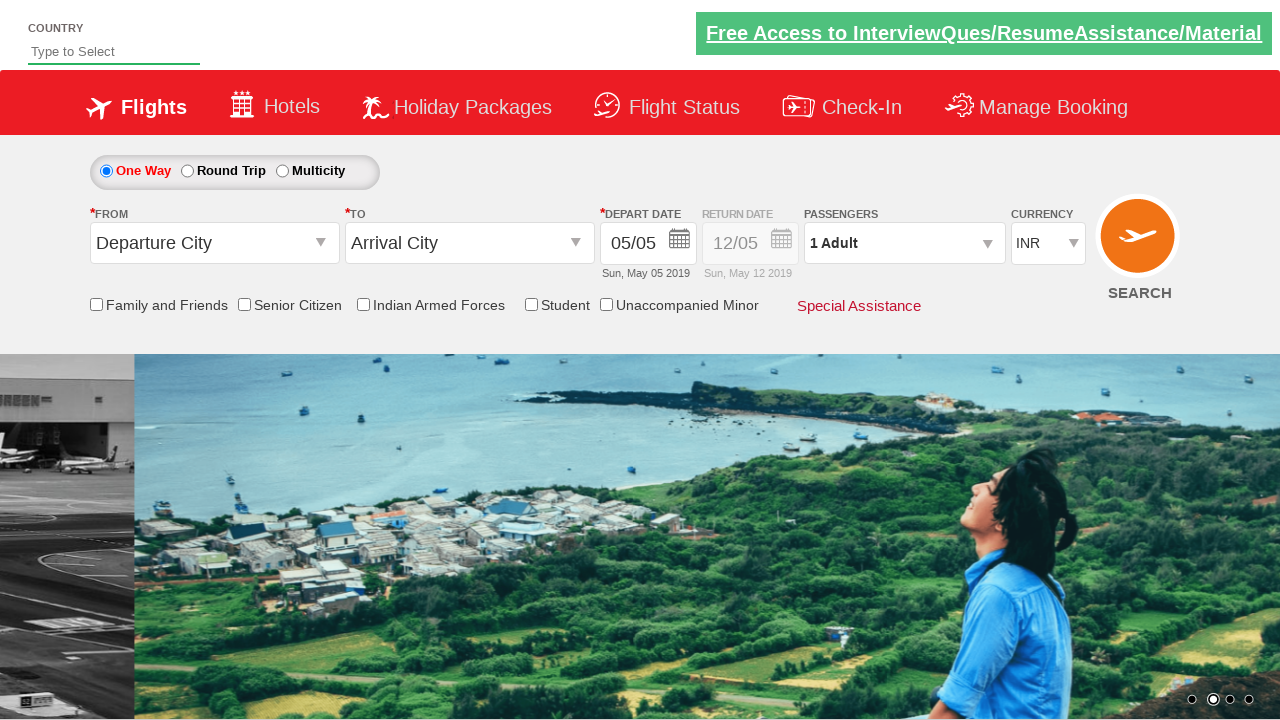

Navigated to dropdowns practice page
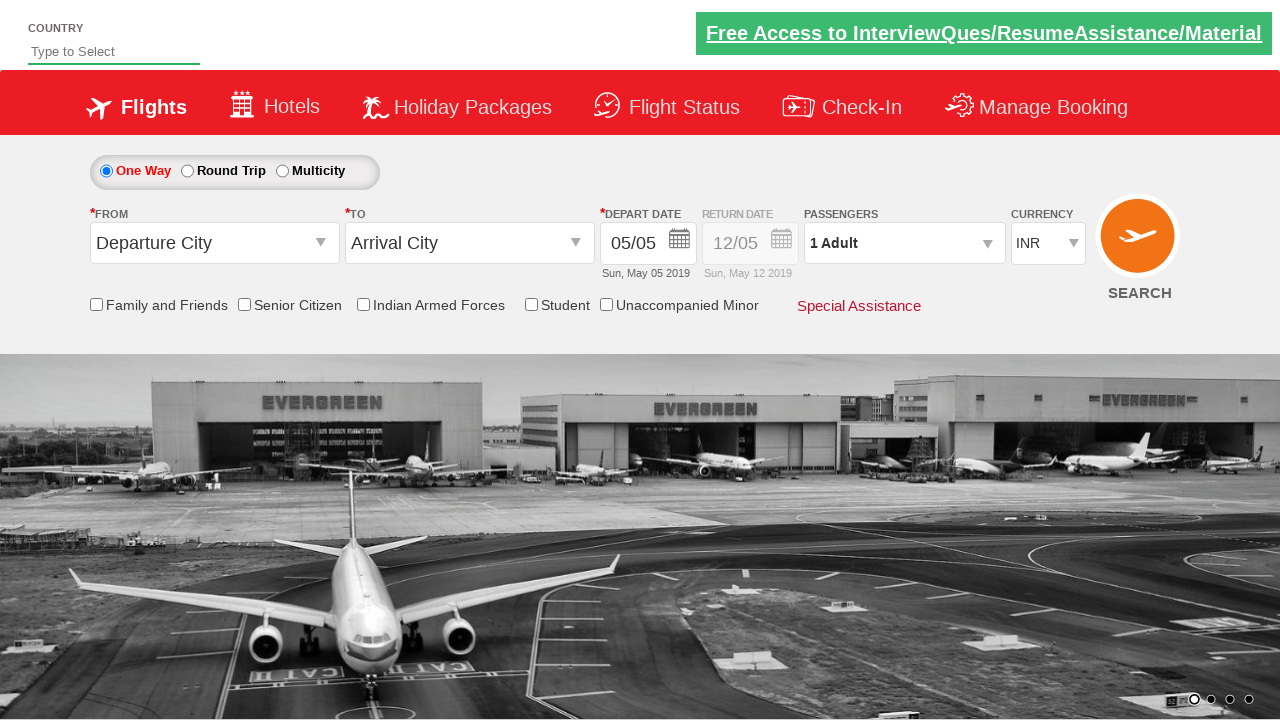

Located currency dropdown element
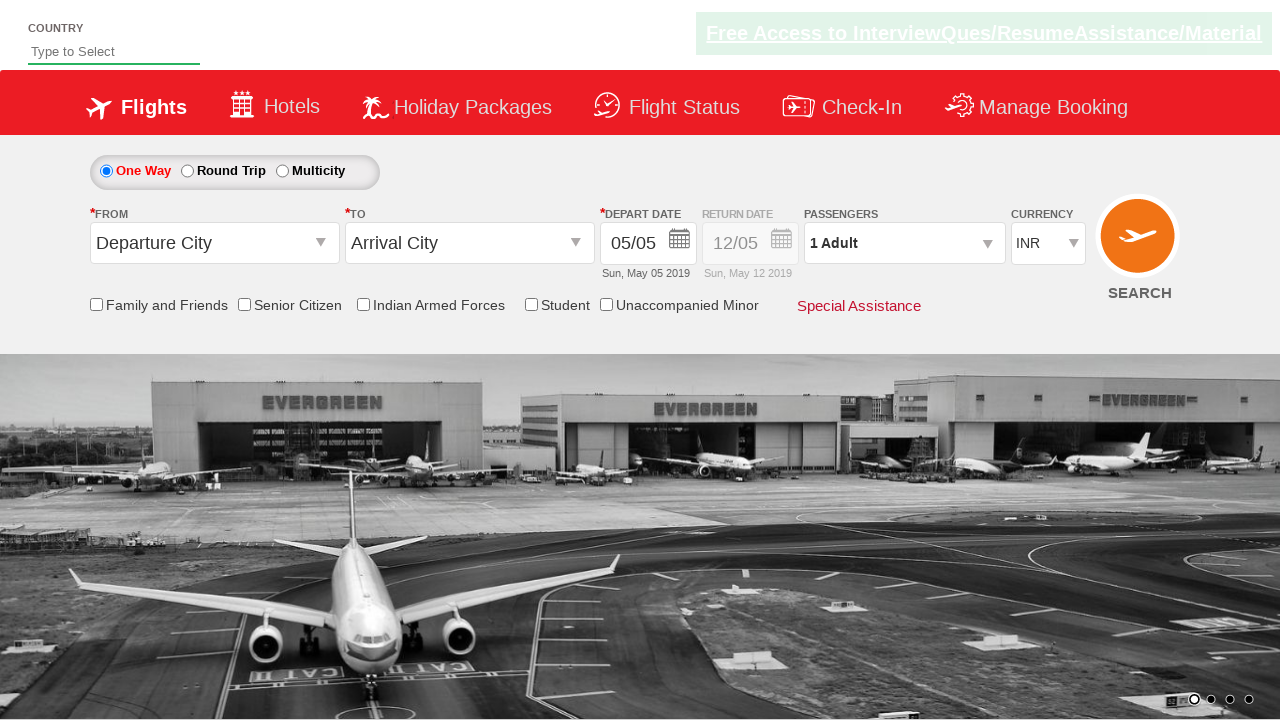

Selected 4th option in dropdown by index (index 3) on #ctl00_mainContent_DropDownListCurrency
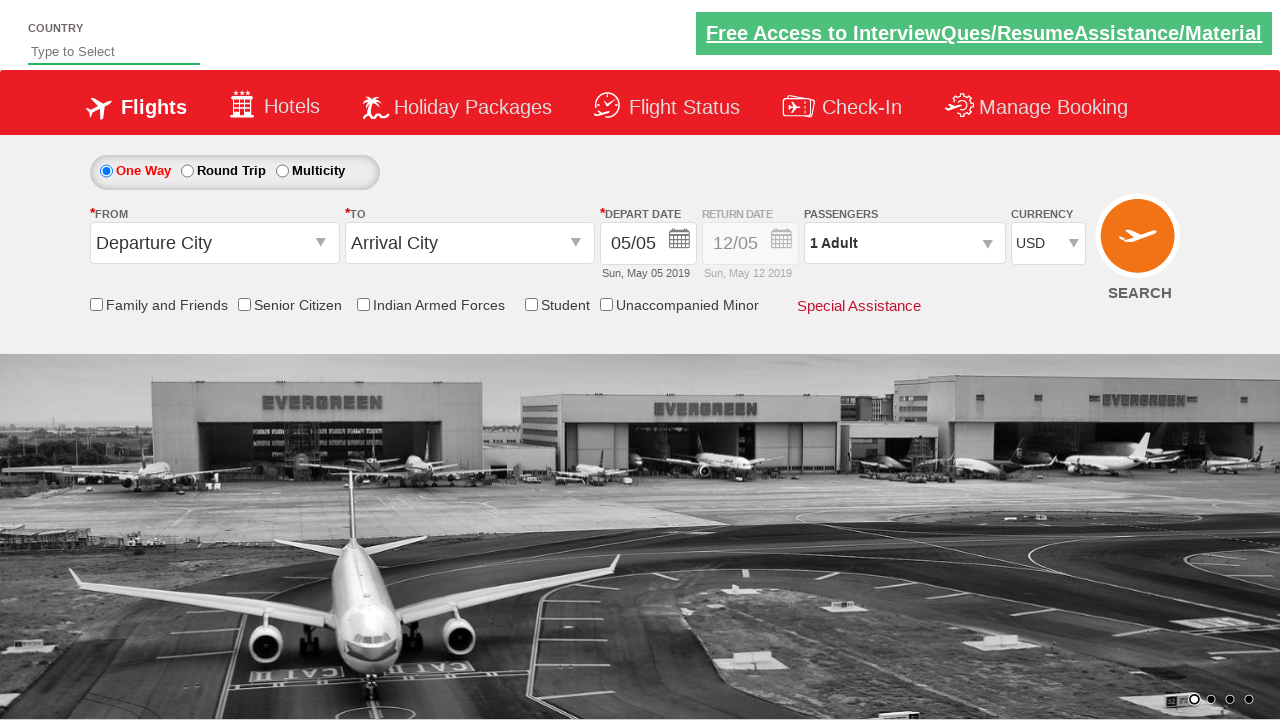

Selected AED currency by visible text on #ctl00_mainContent_DropDownListCurrency
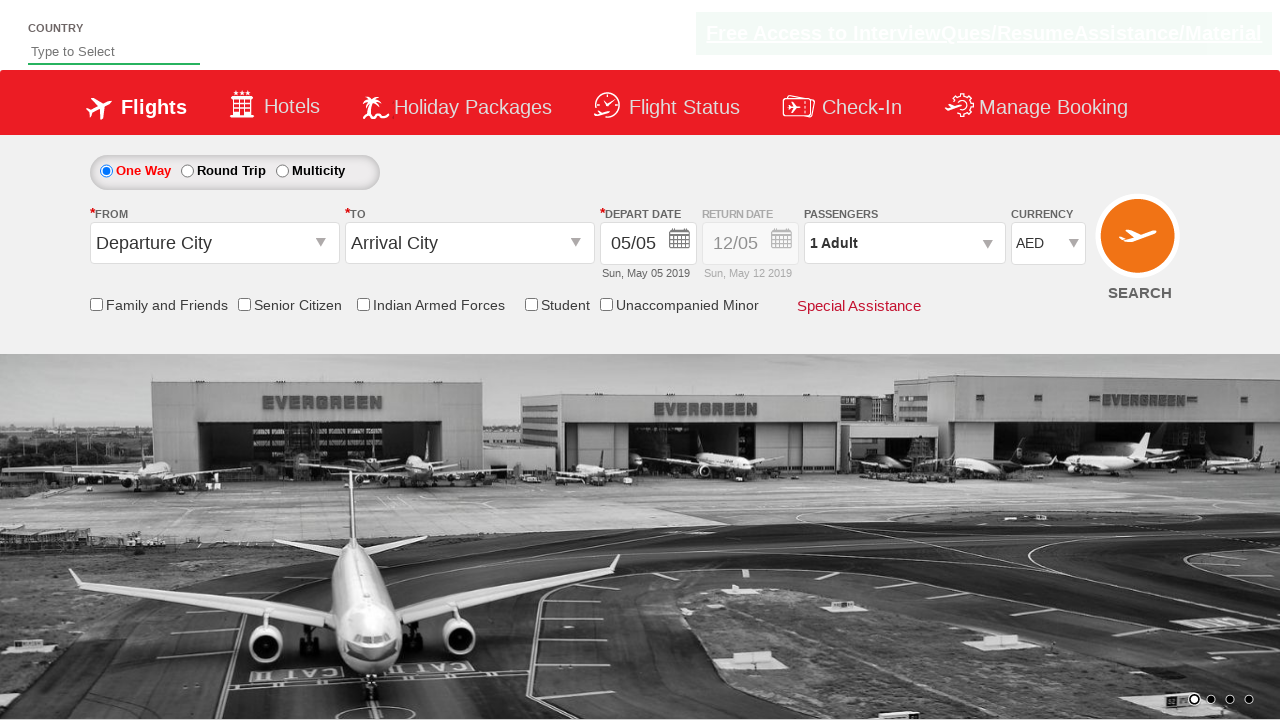

Selected INR currency by value on #ctl00_mainContent_DropDownListCurrency
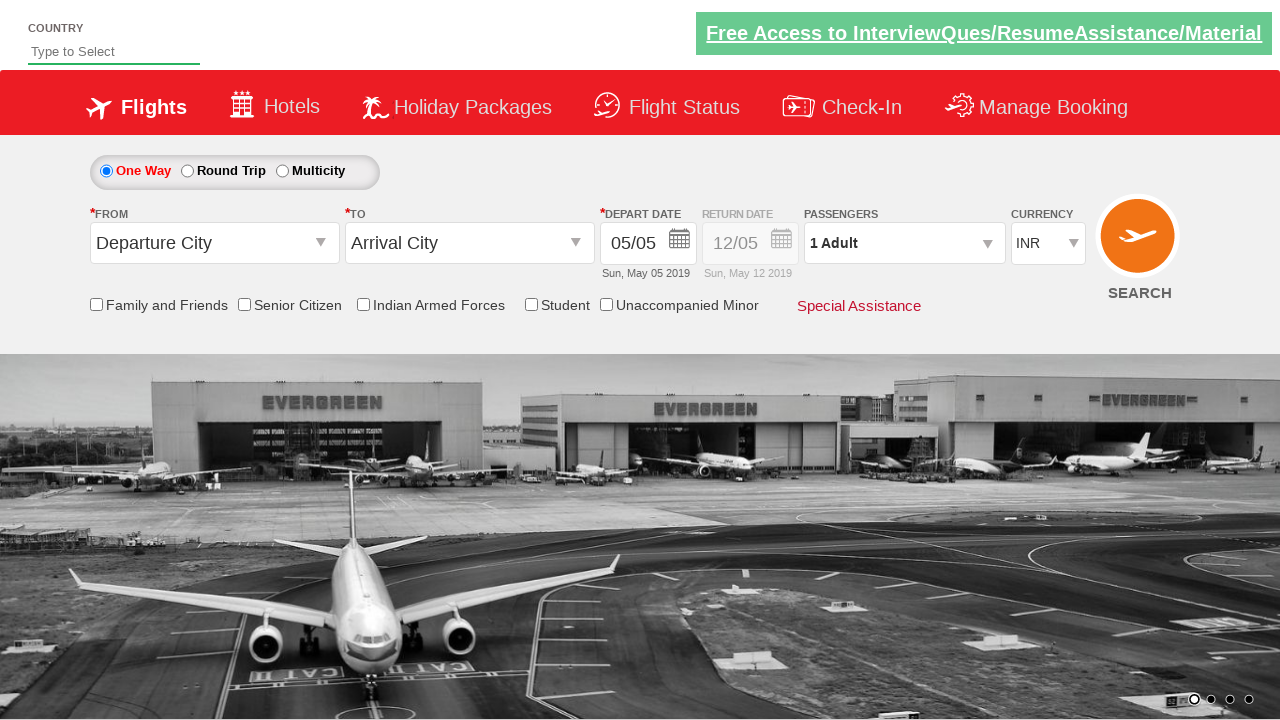

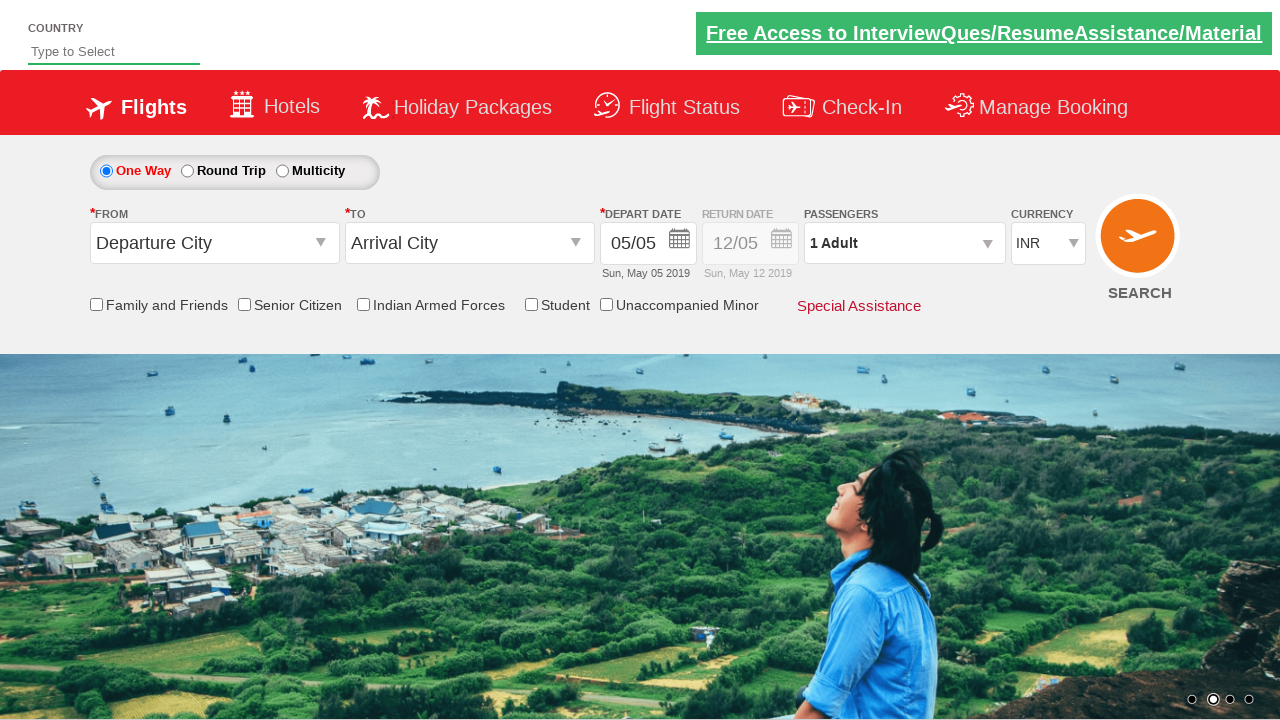